Navigates to the Selenium WebDriver remote driver documentation page. The original script also maximizes the browser window which is handled by Playwright's viewport settings.

Starting URL: https://www.selenium.dev/documentation/webdriver/drivers/remote_webdriver/

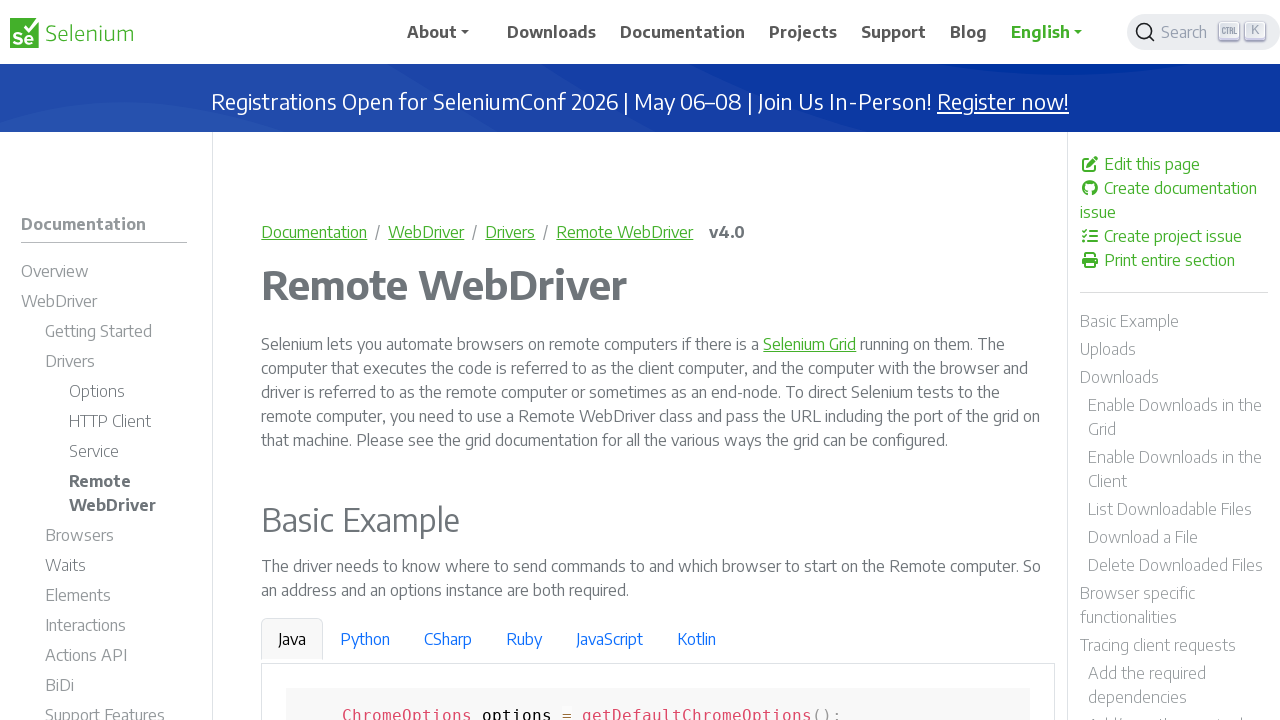

Navigated to Selenium WebDriver remote driver documentation page
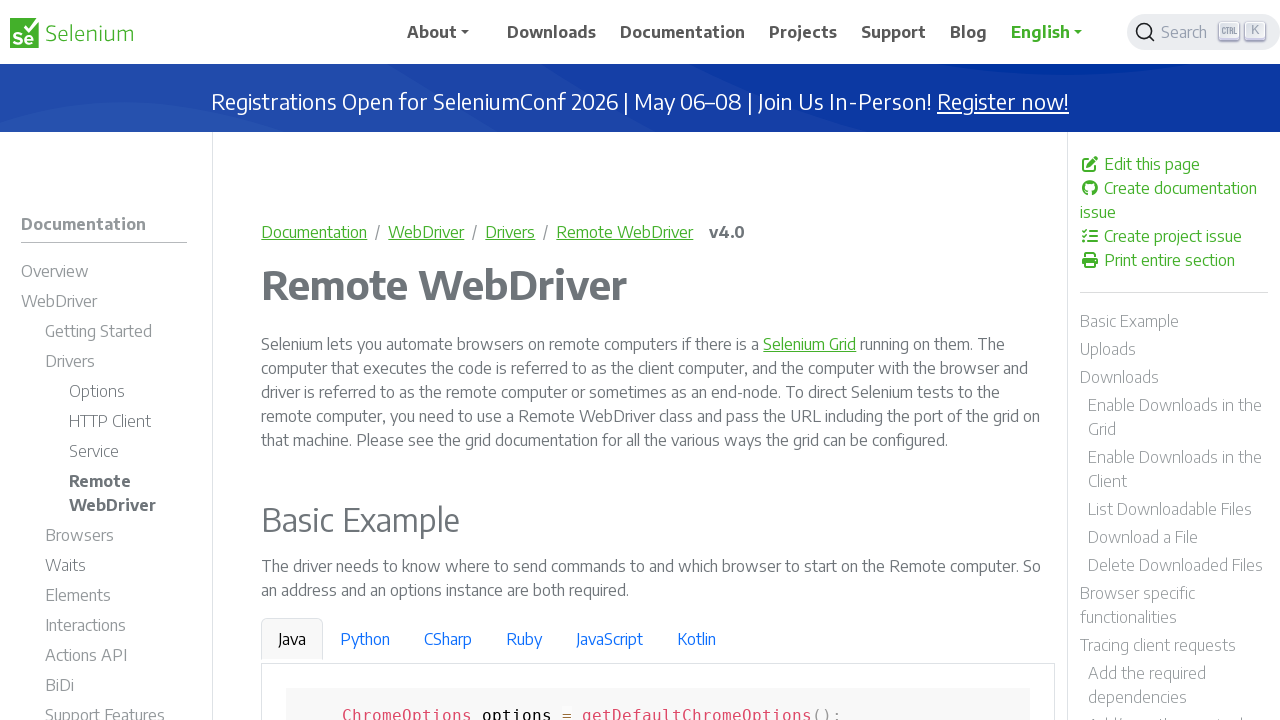

Set viewport to maximized window size (1920x1080)
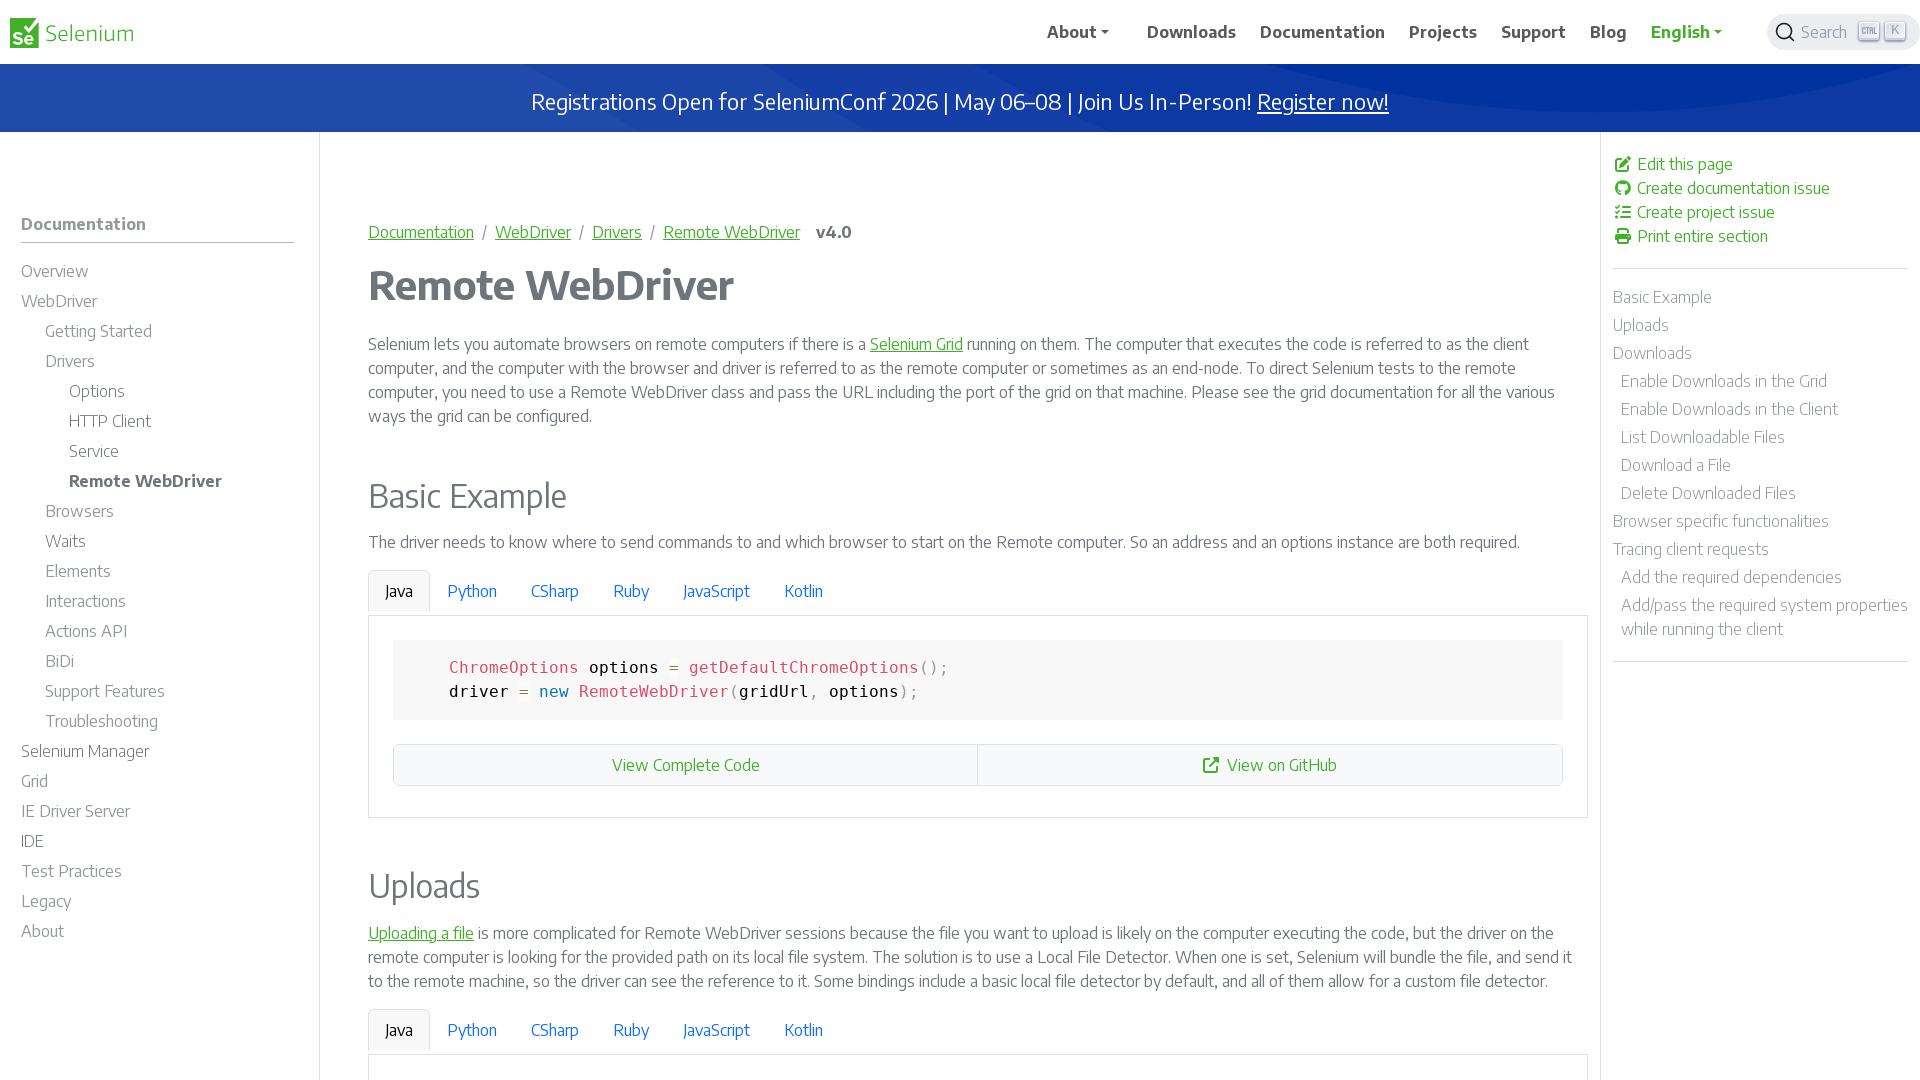

Documentation page content loaded successfully
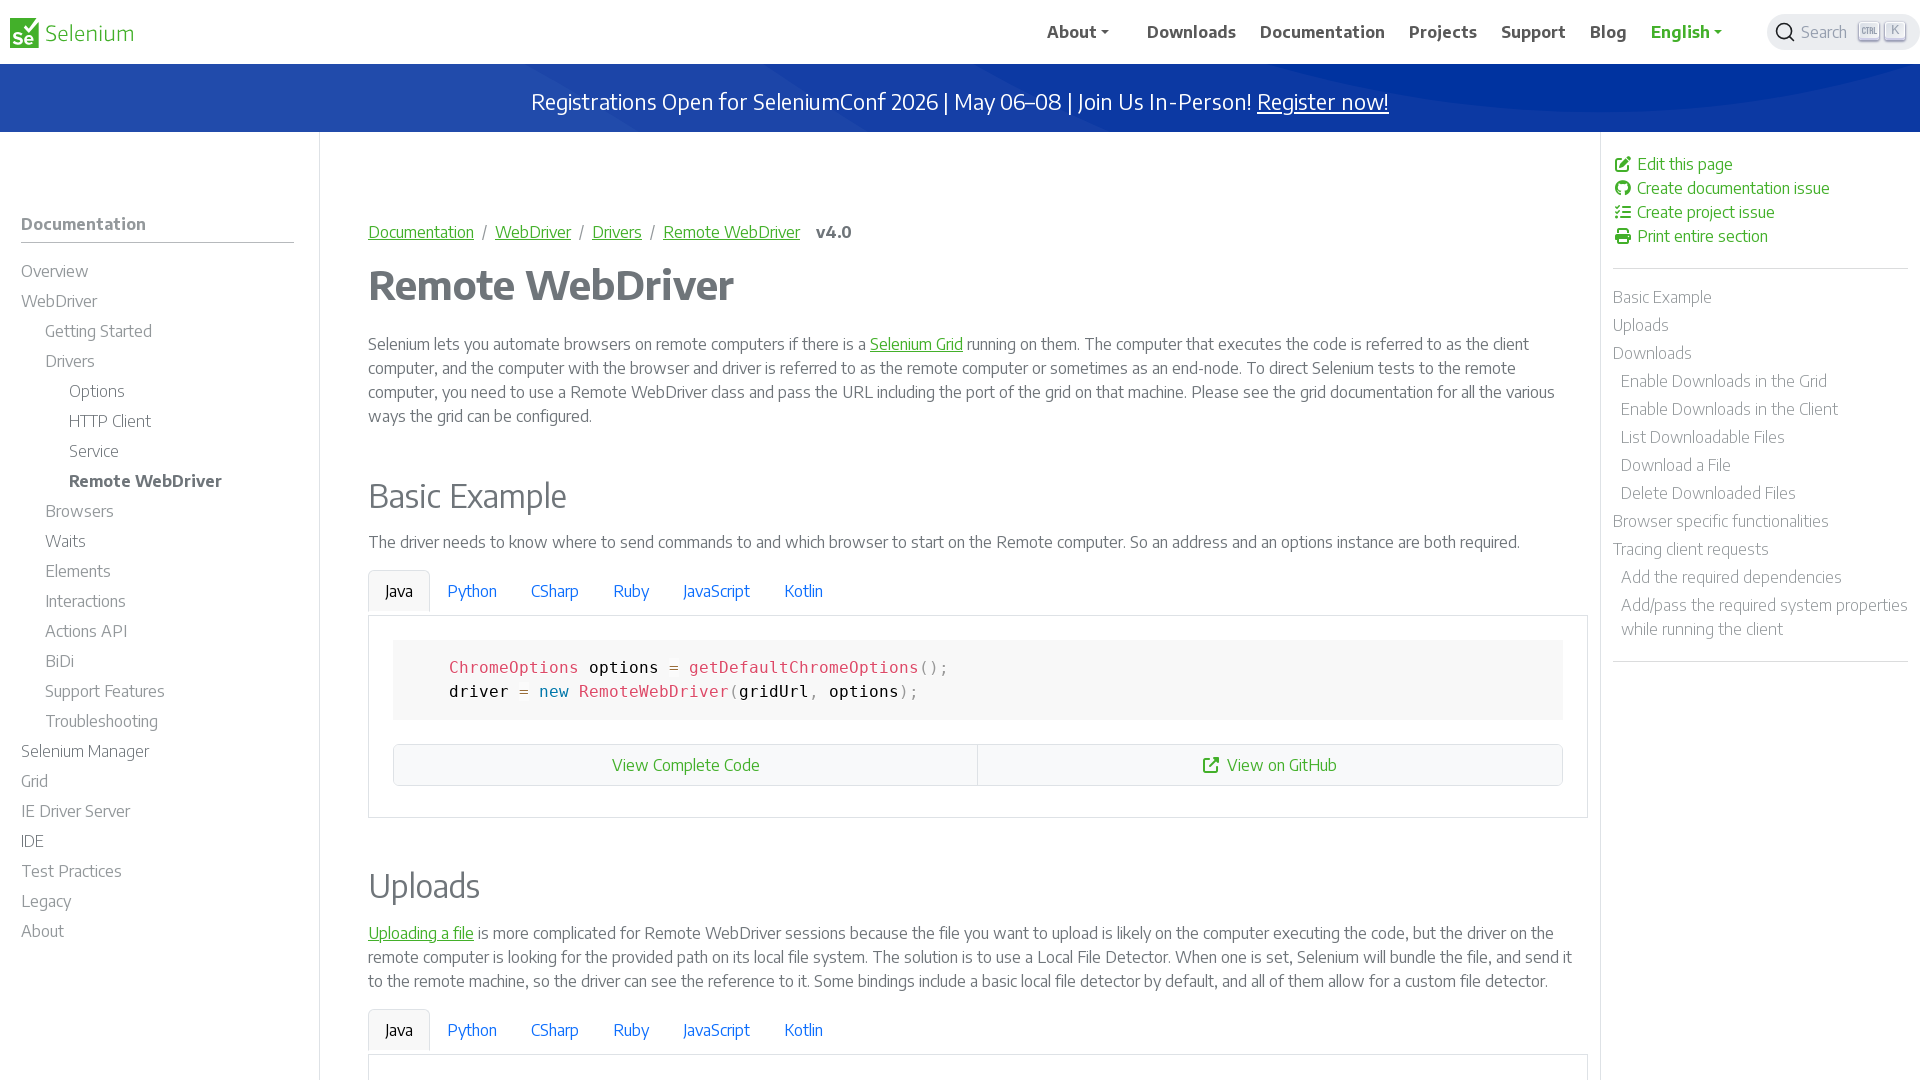

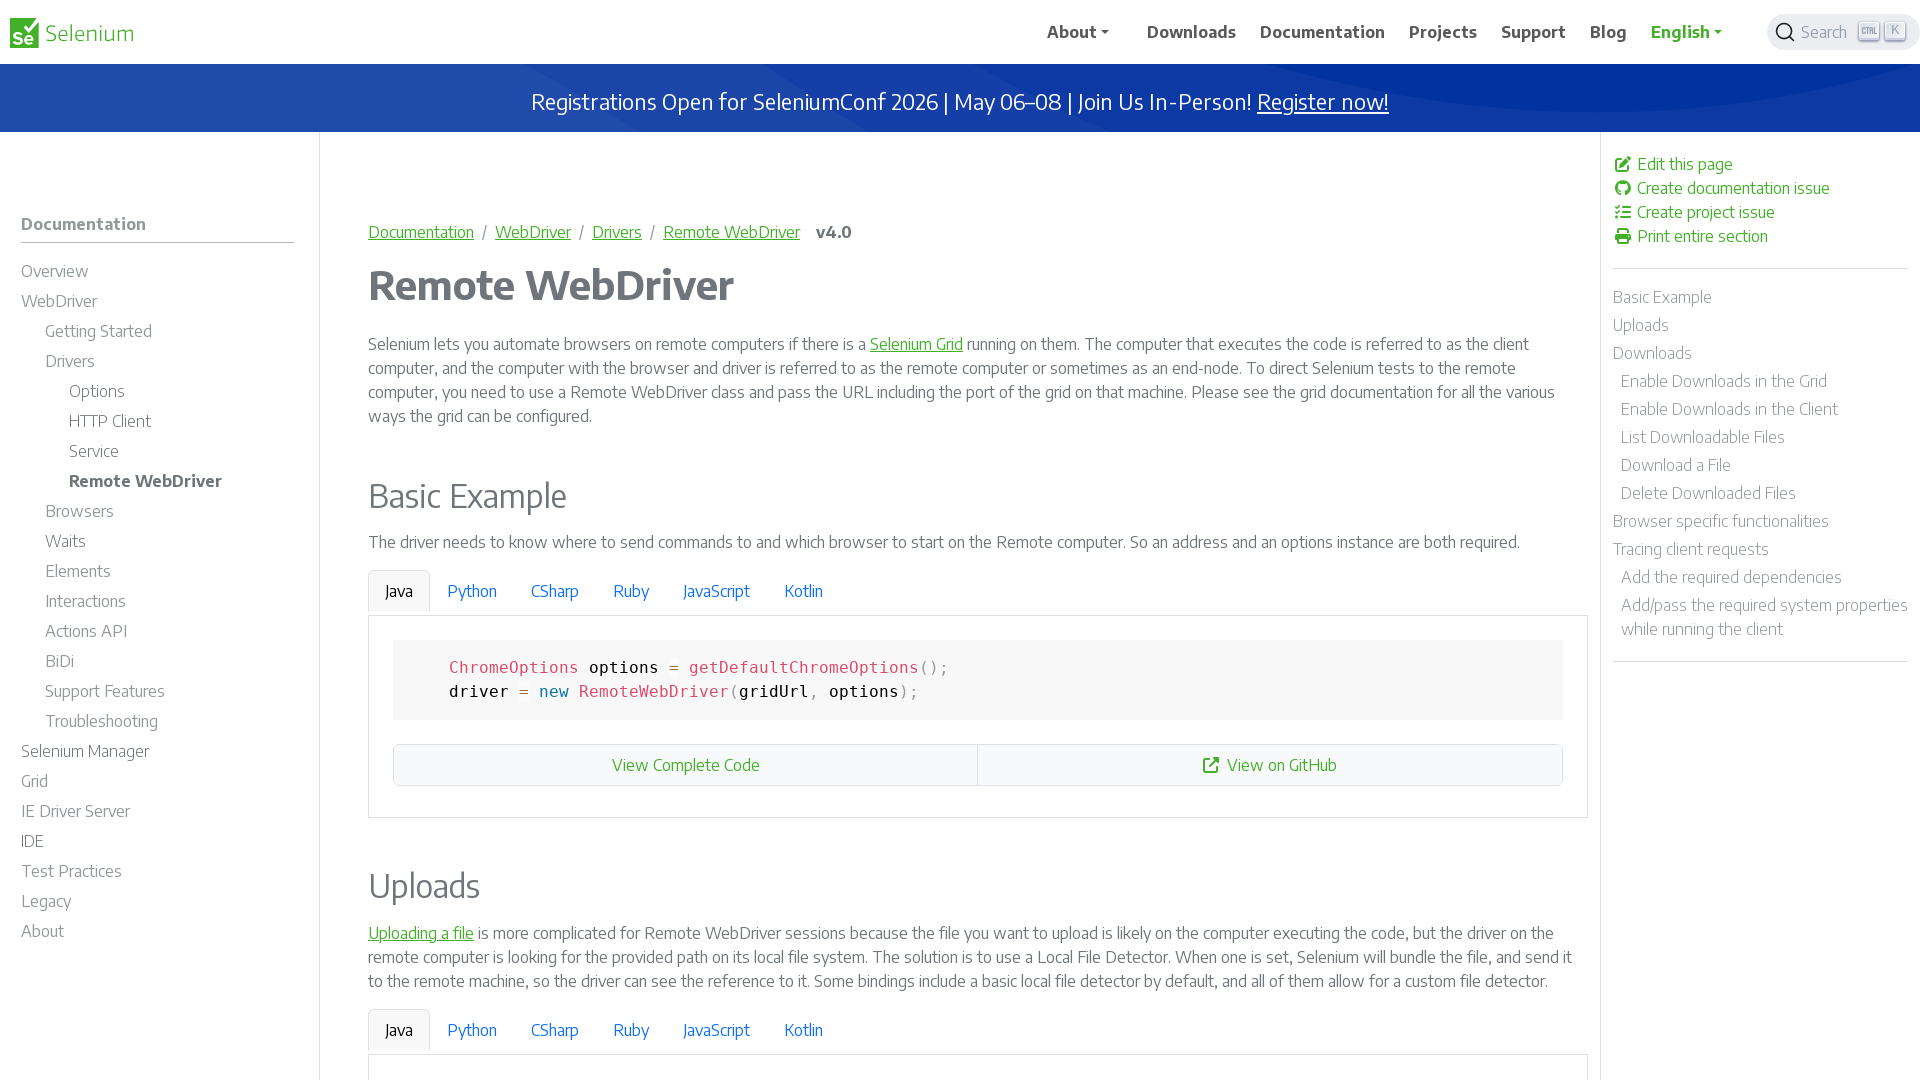